Tests navigation on ixigo.com travel website by refreshing the page and attempting to click on an element related to hotels section

Starting URL: https://www.ixigo.com/

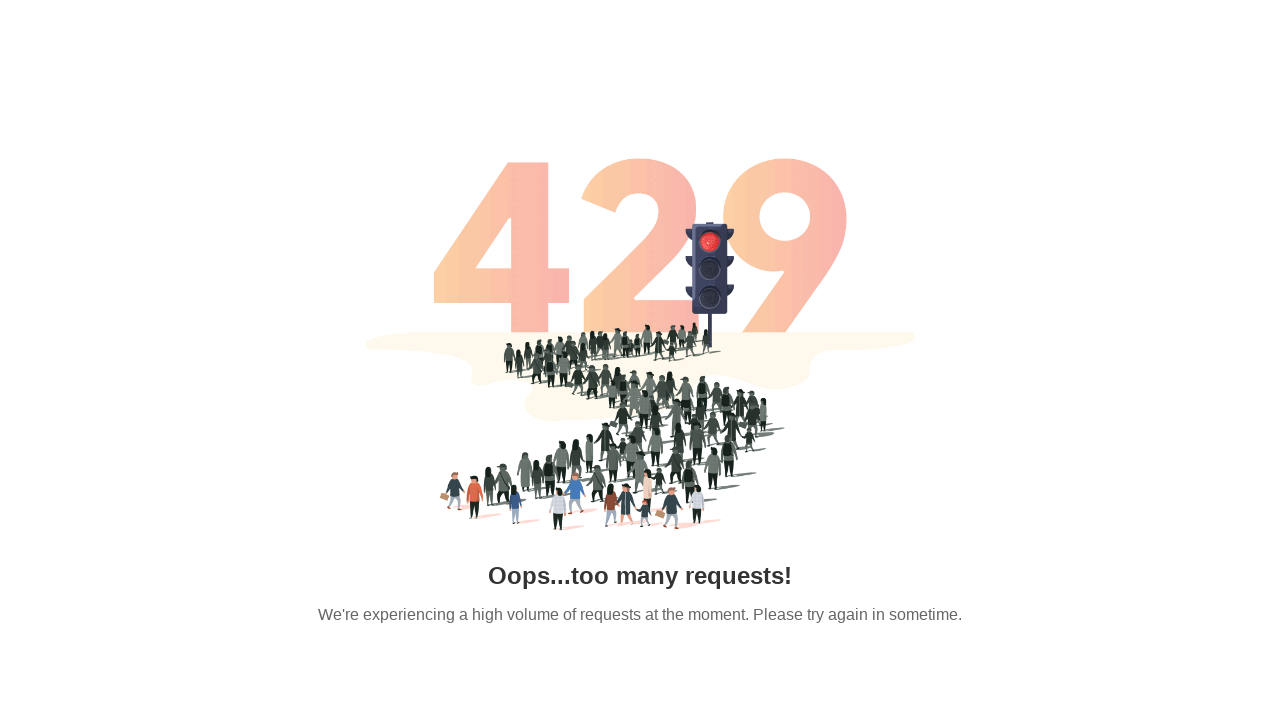

Waited for page to load with networkidle state
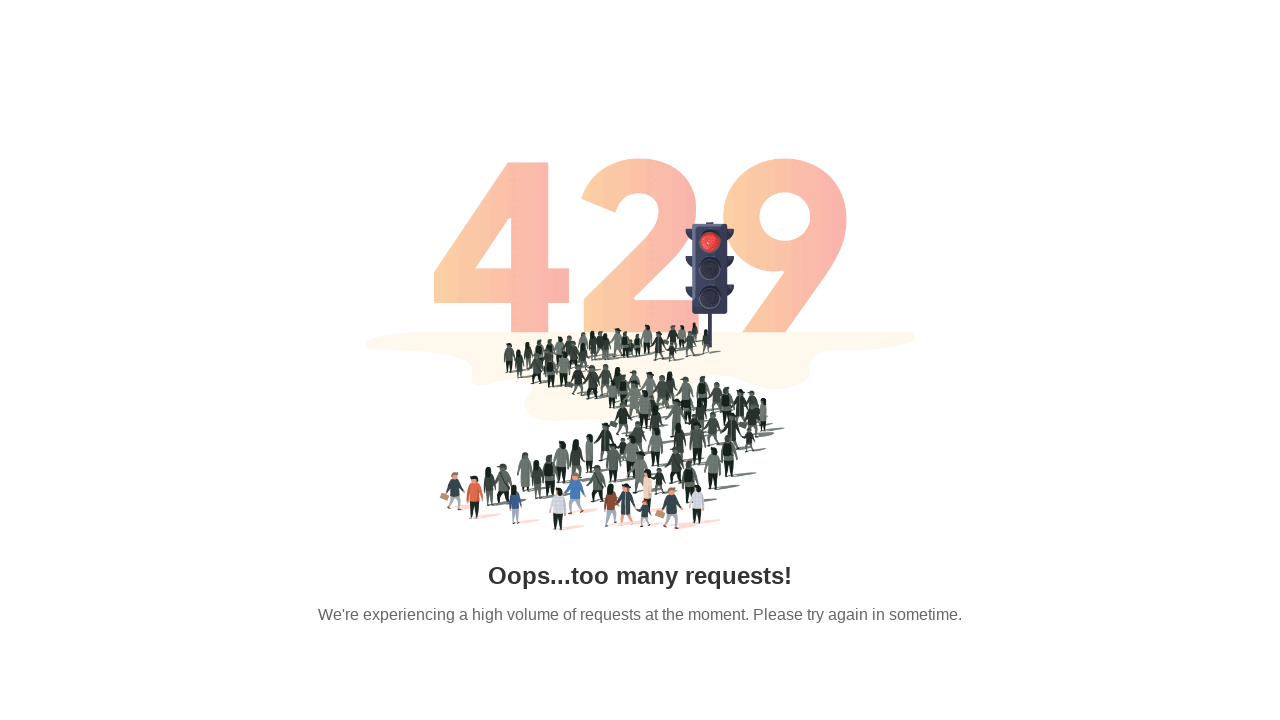

Refreshed the page
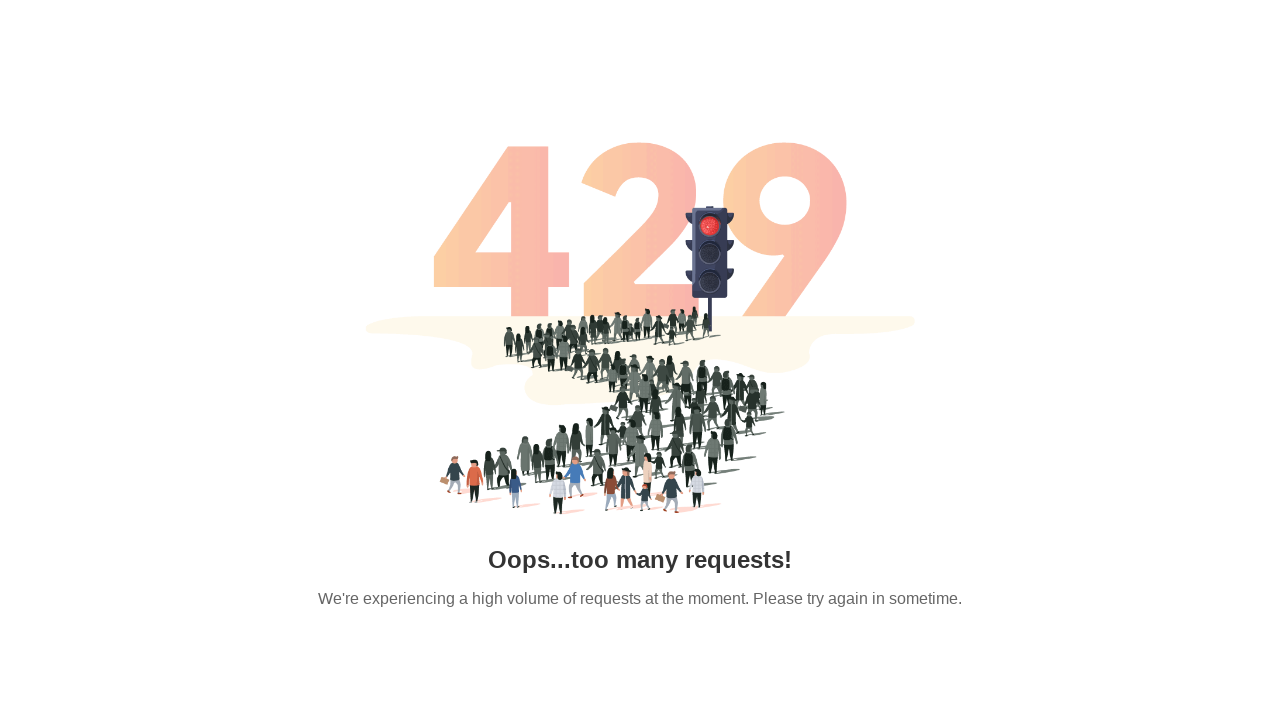

Waited for page to stabilize after refresh with networkidle state
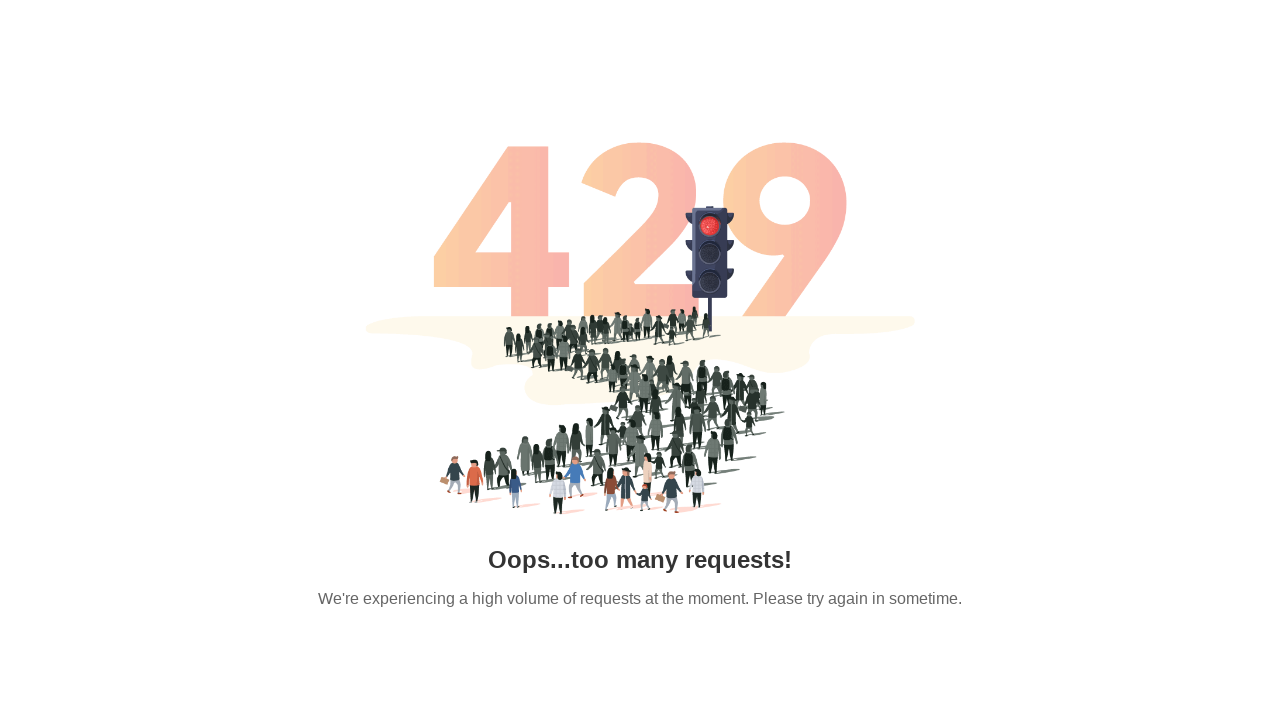

Failed to click on hotels section element - element not found or not clickable on span.h6.text-xl.font-medium
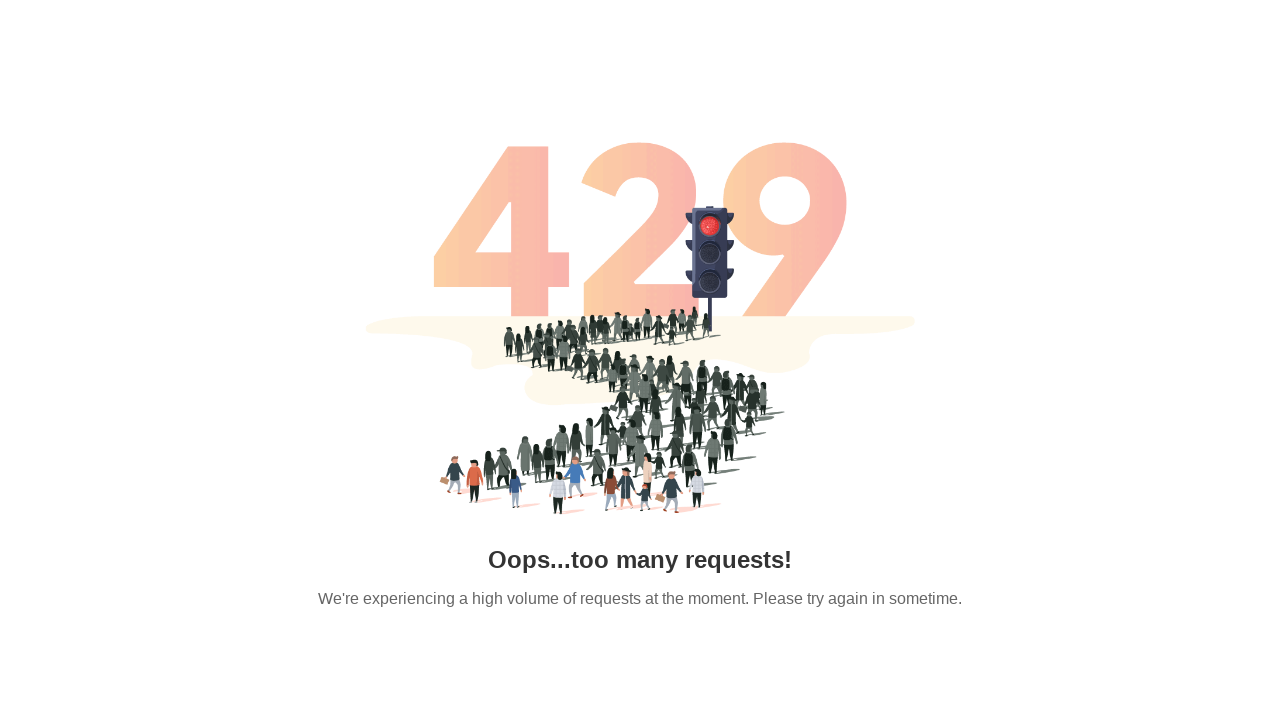

Hotels link did not become visible within timeout
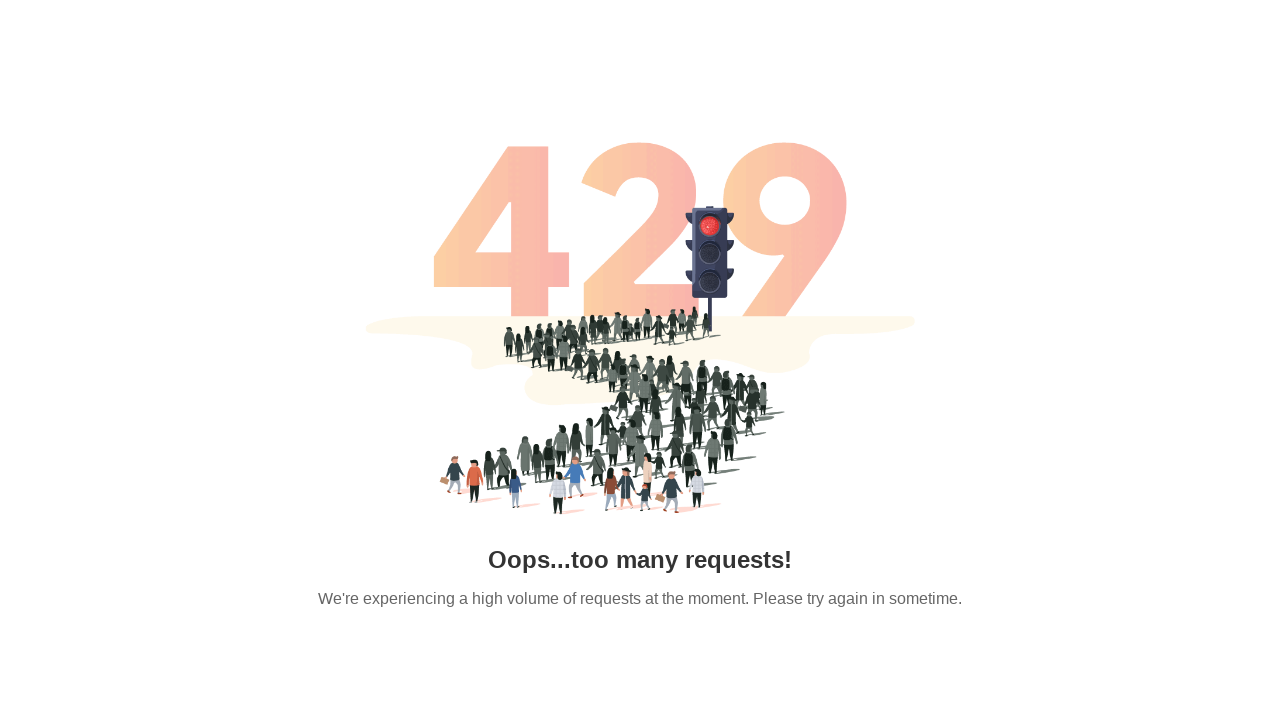

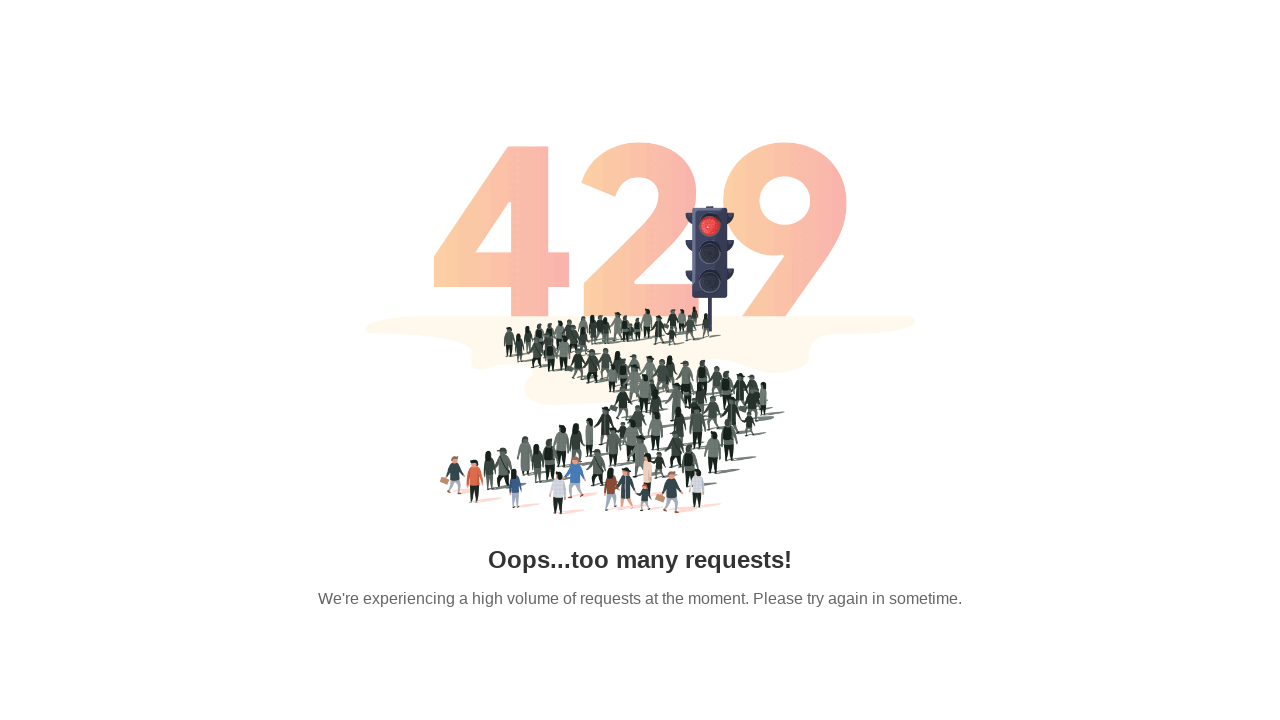